Verifies the presence of an advanced search link on a Polish e-commerce website

Starting URL: https://koma.lux.pl/

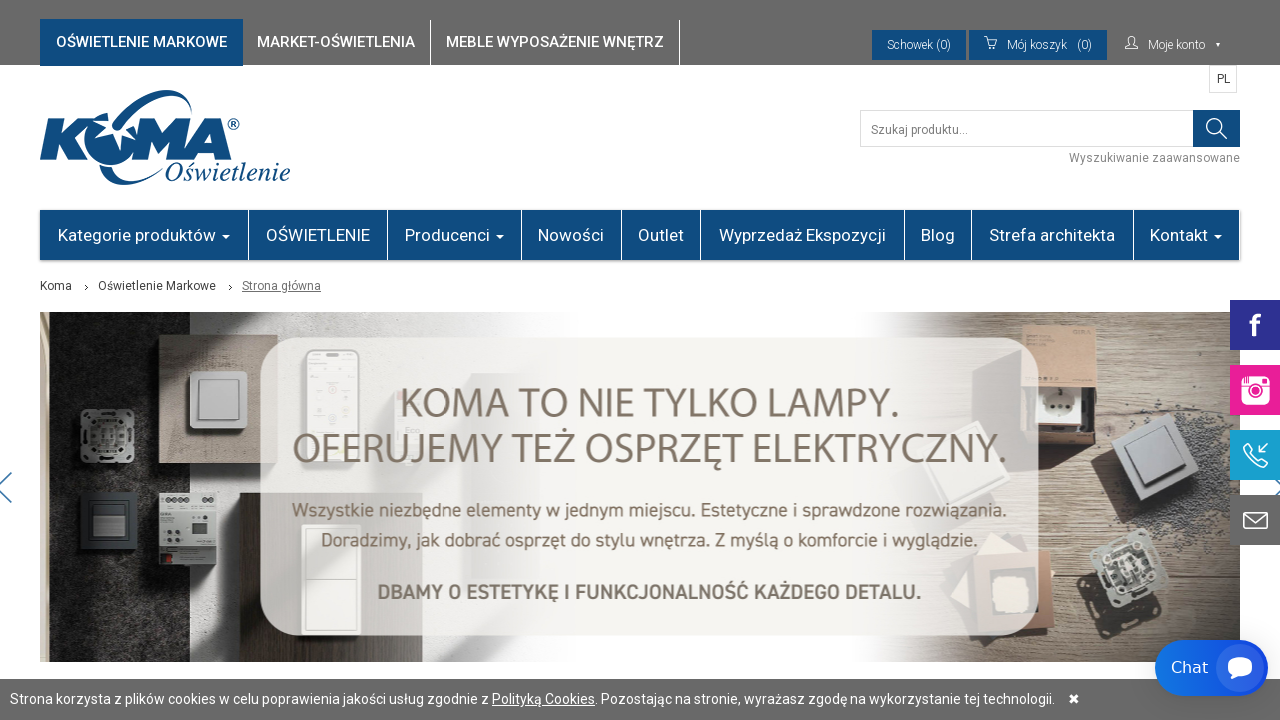

Waited for advanced search link to appear on the page
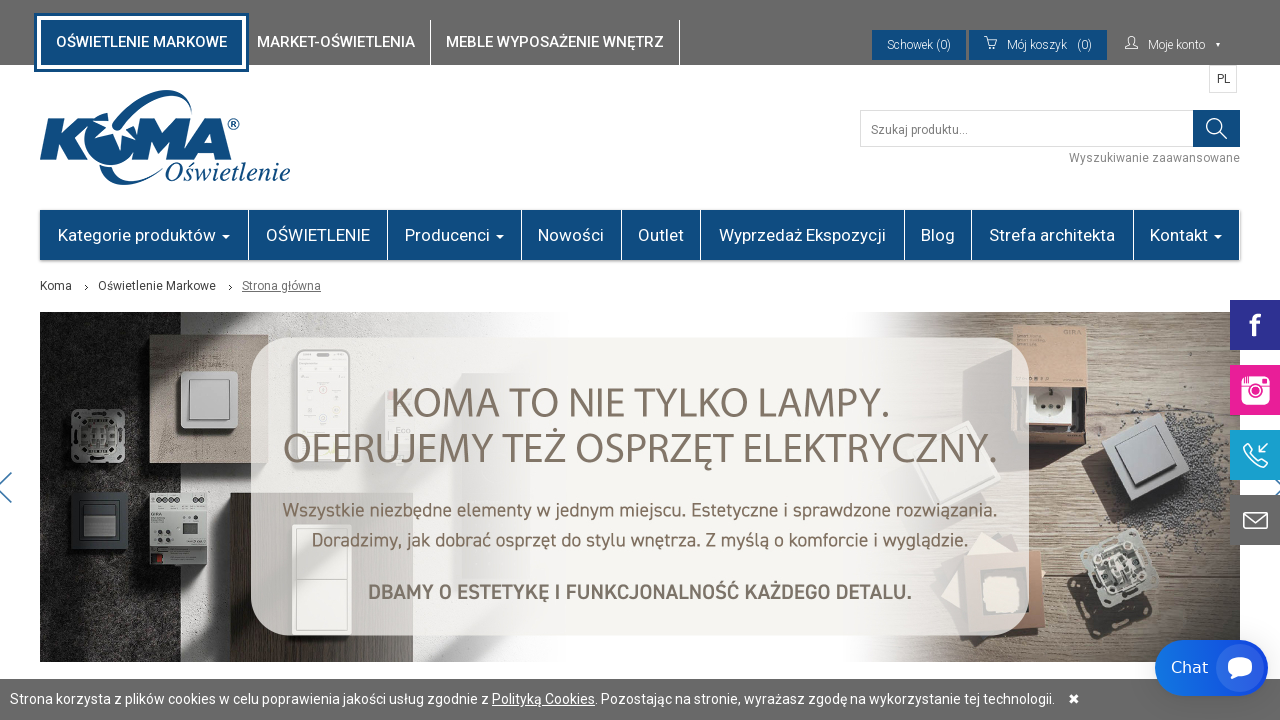

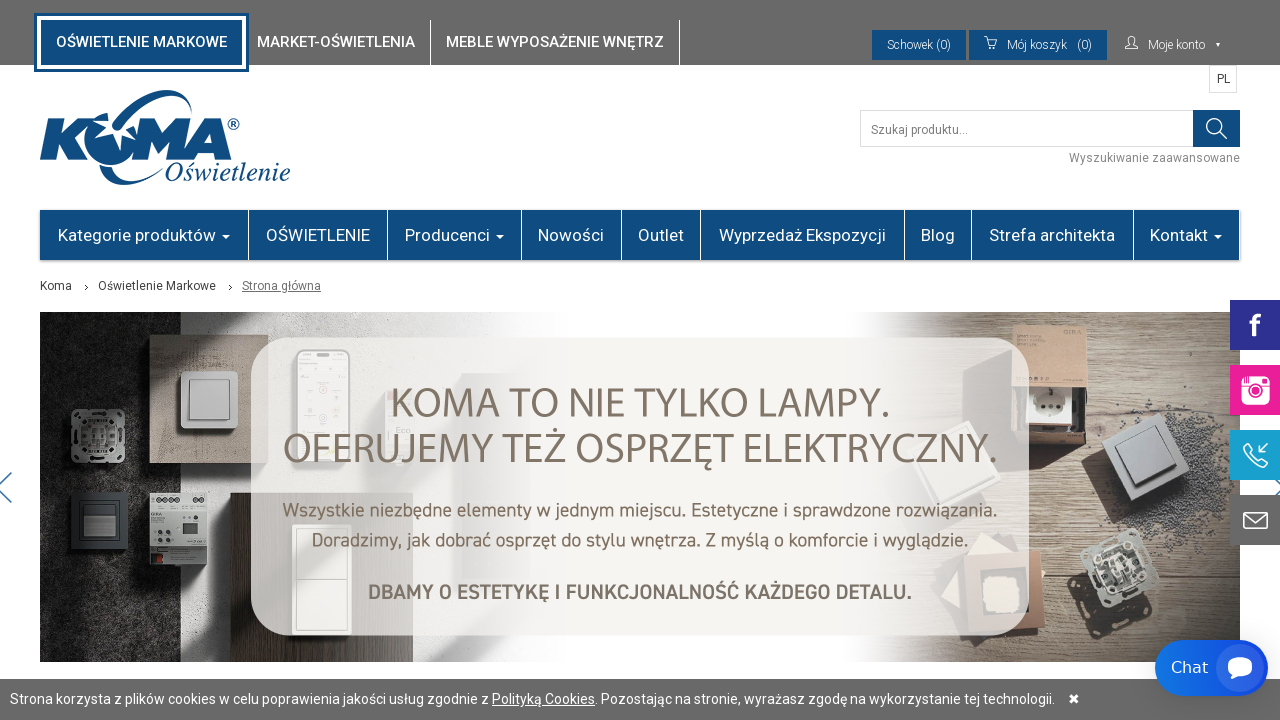